Tests right-click context menu functionality by performing a context click on a button element to trigger the context menu

Starting URL: https://swisnl.github.io/jQuery-contextMenu/demo.html

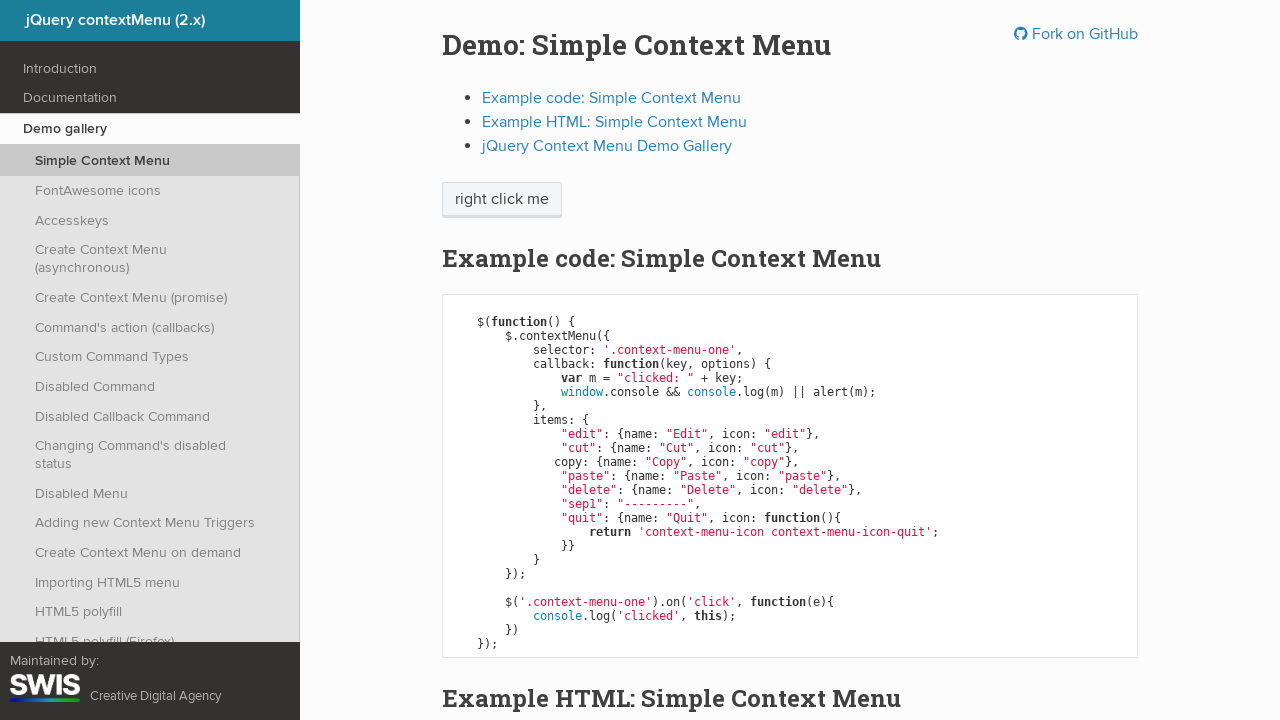

Located context menu button element
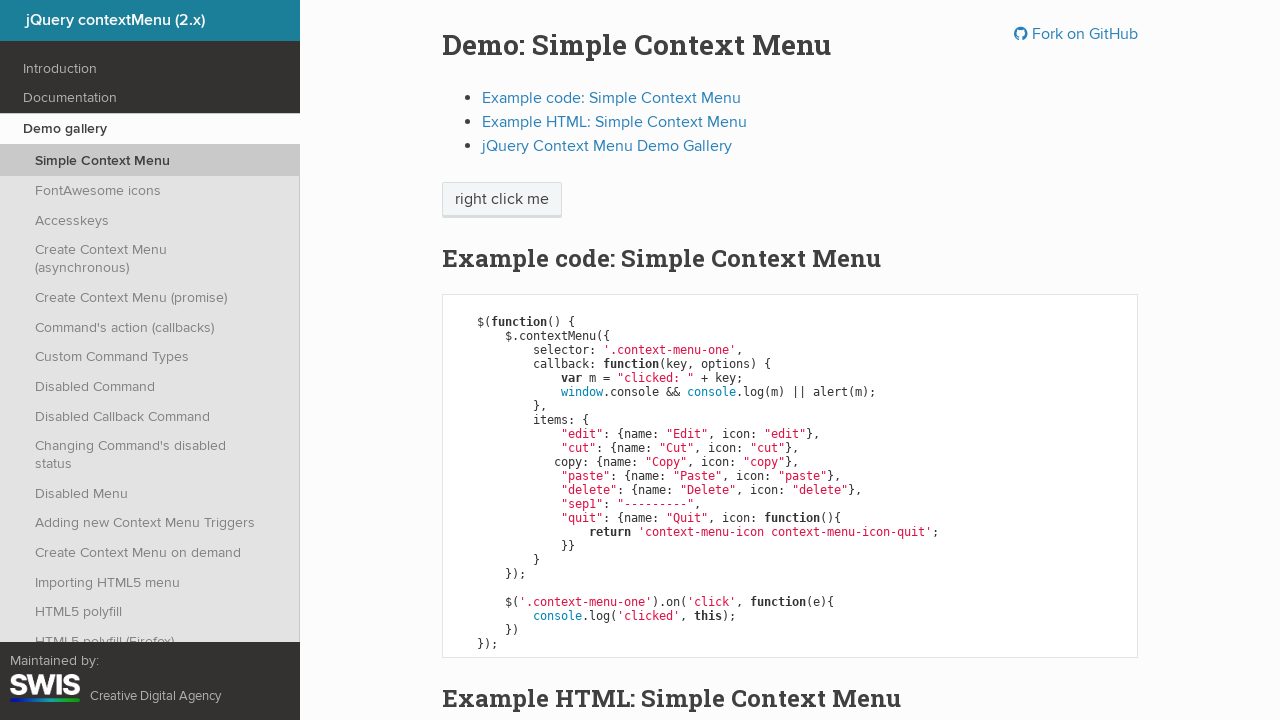

Performed right-click on button to trigger context menu at (502, 200) on xpath=//span[@class='context-menu-one btn btn-neutral']
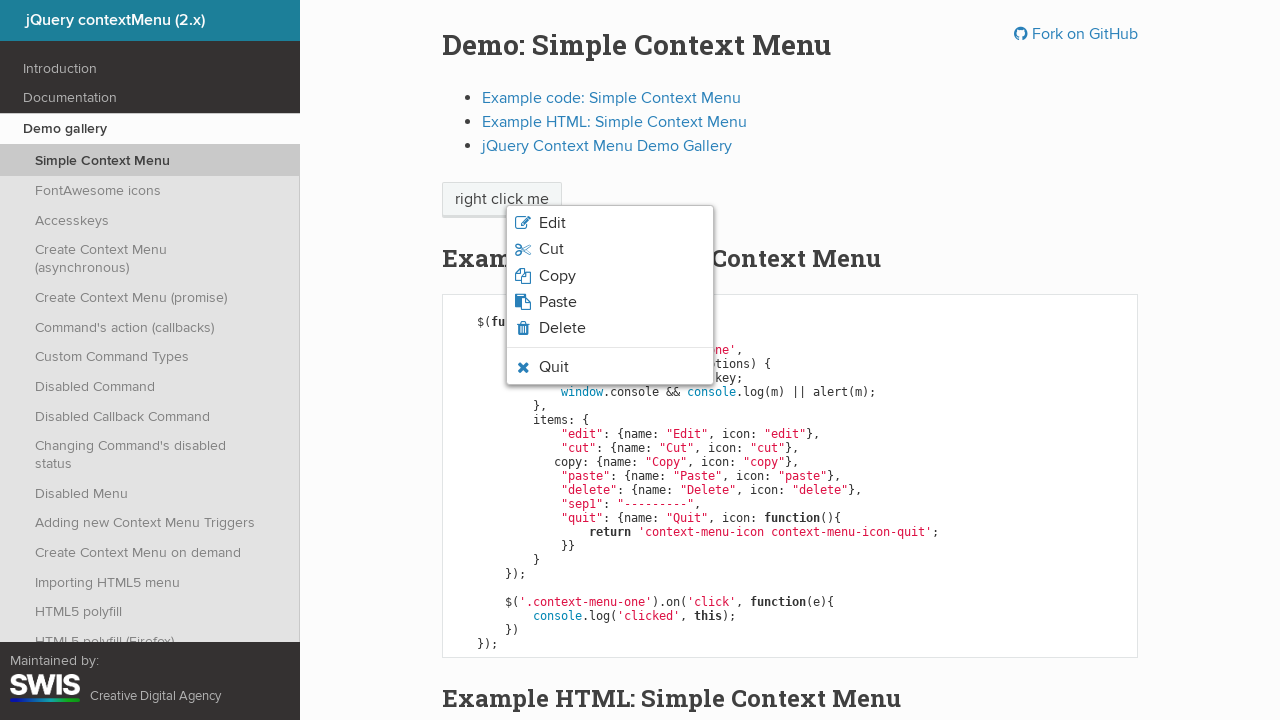

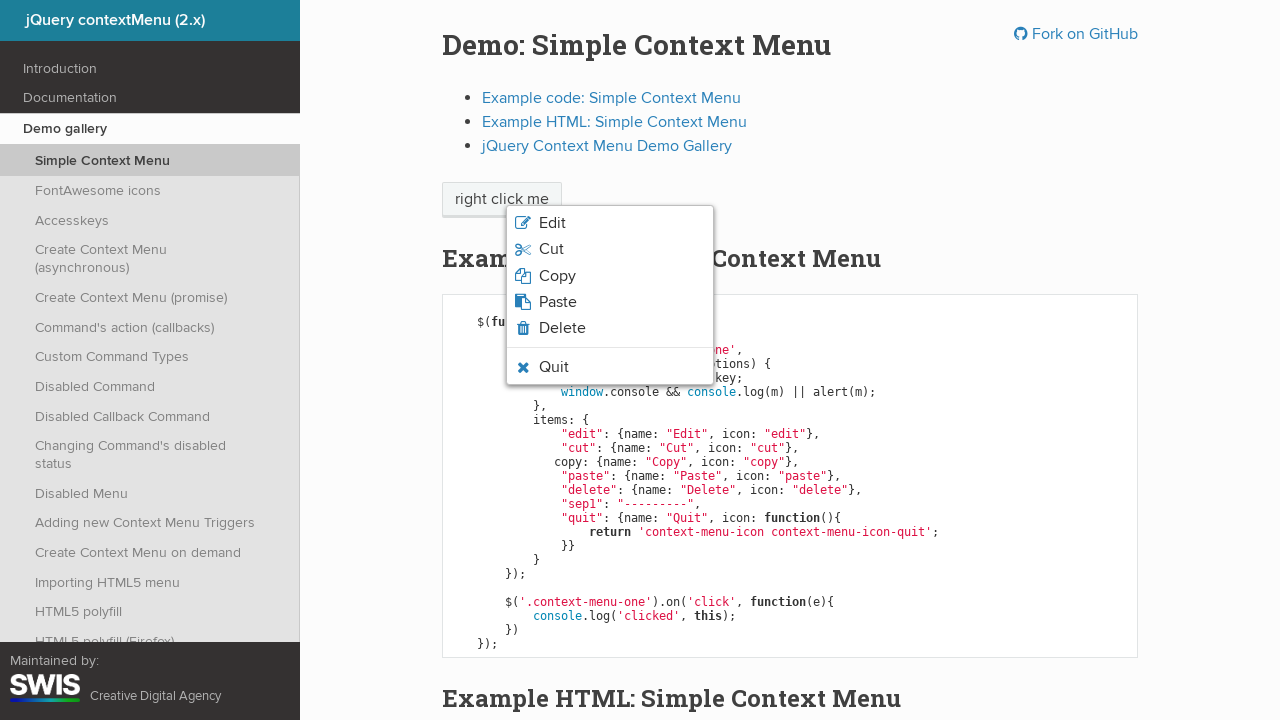